Navigates to a Brazilian weather website and waits for the current temperature element to be displayed

Starting URL: https://www.climatempo.com.br/

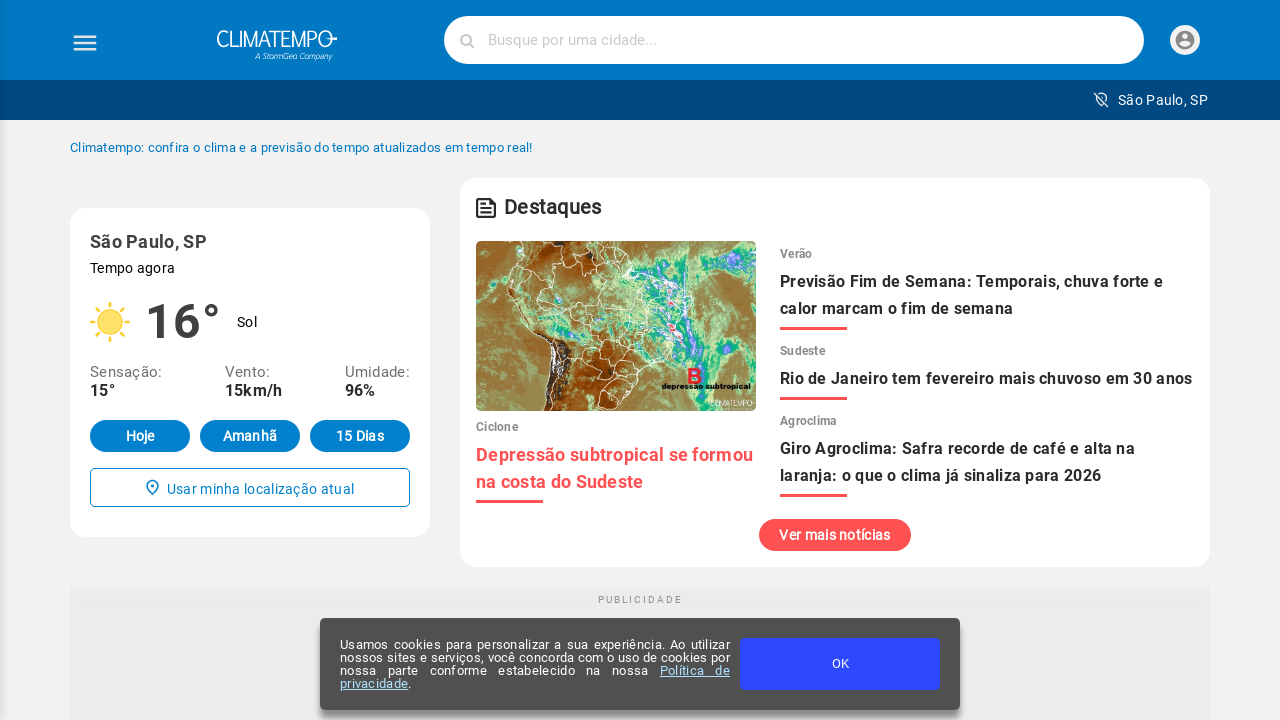

Navigated to Climatempo Brazilian weather website
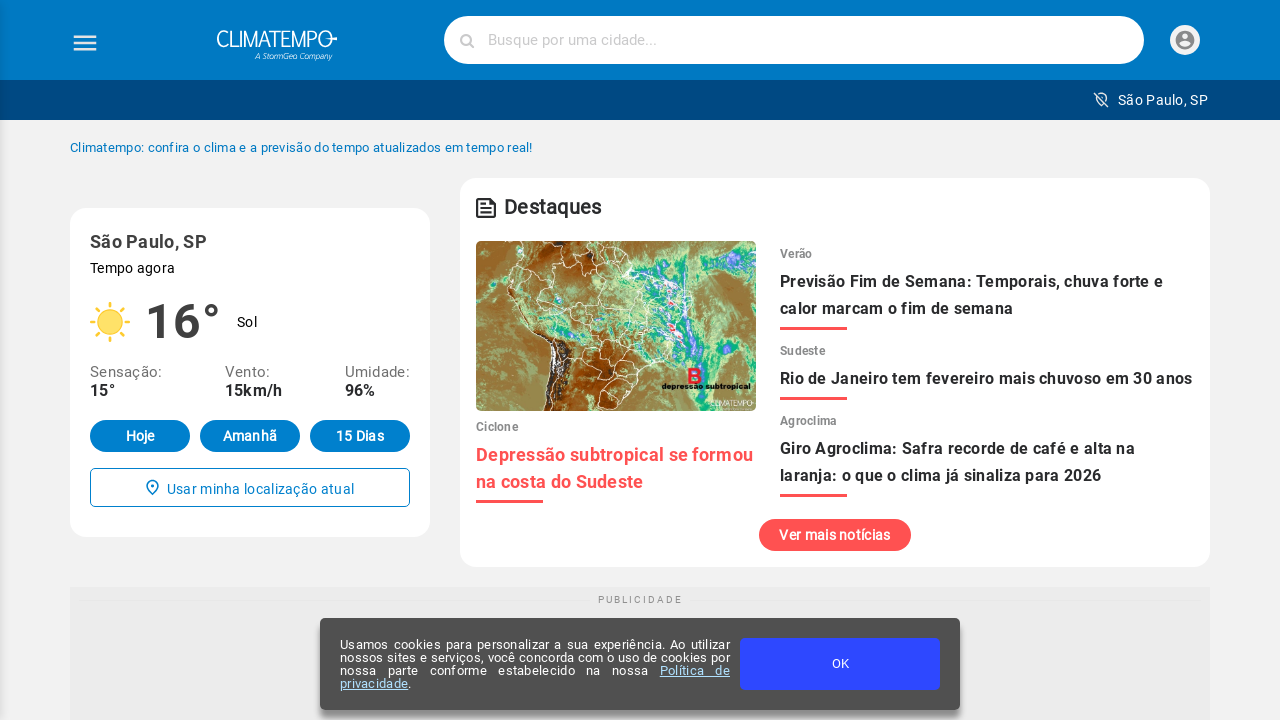

Current temperature element loaded and is displayed
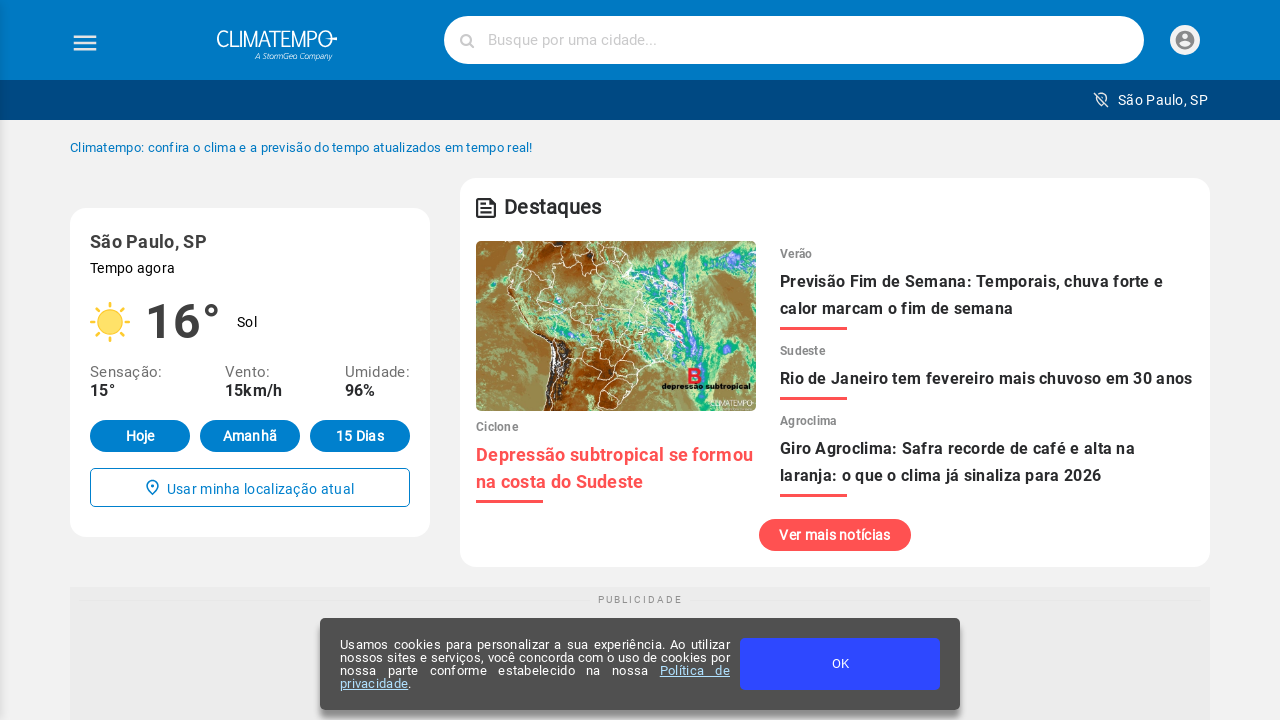

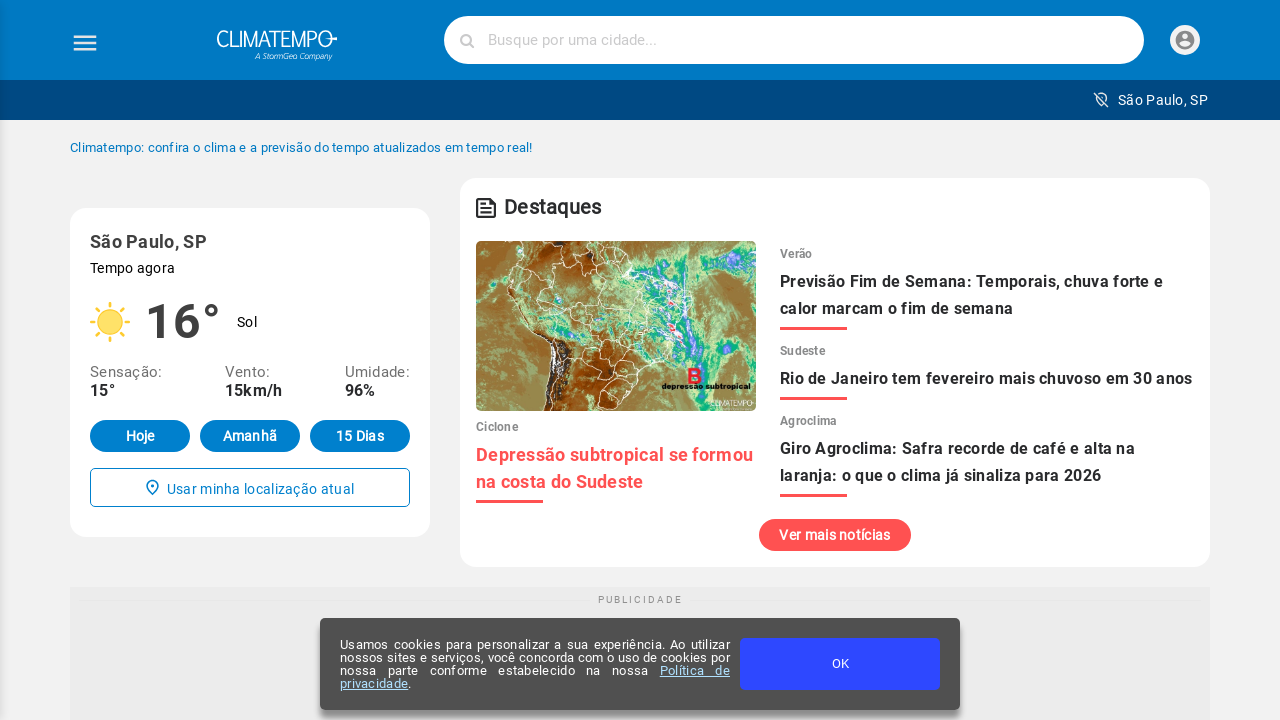